Tests confirm dialog handling by triggering a confirmation alert and accepting it

Starting URL: https://www.leafground.com/alert.xhtml

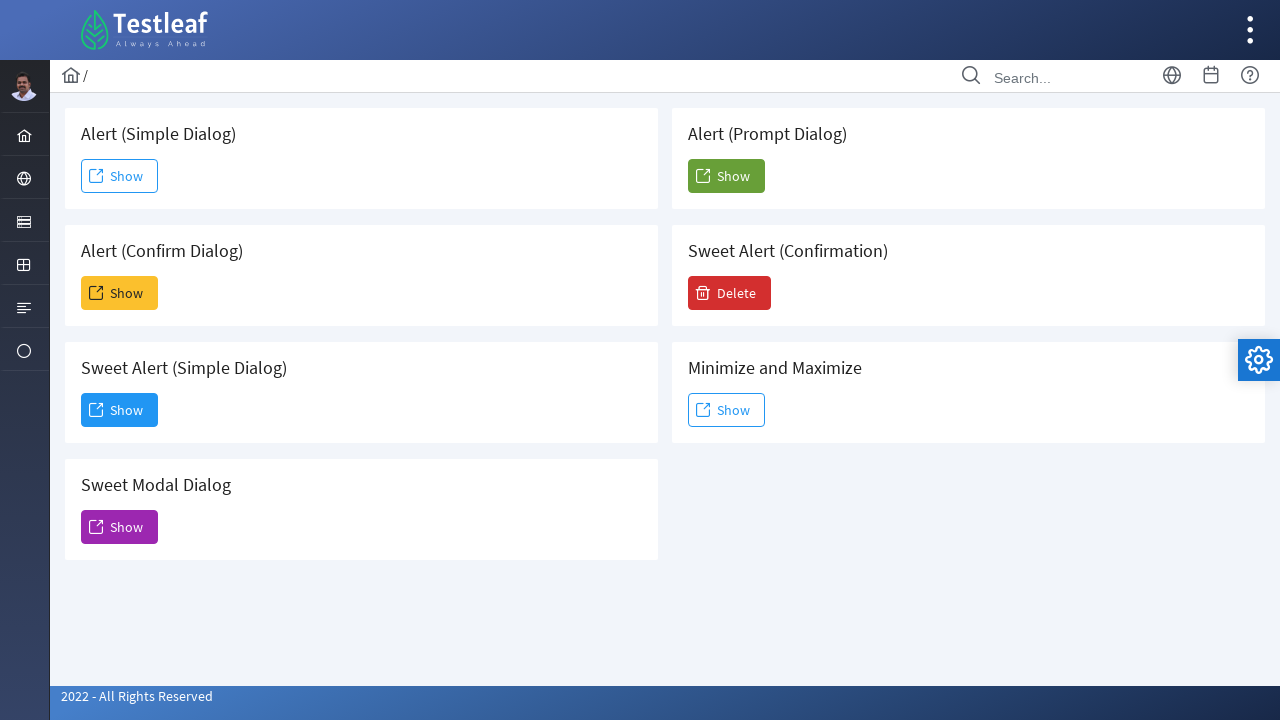

Clicked button to trigger confirm dialog at (120, 293) on #j_idt88\:j_idt93
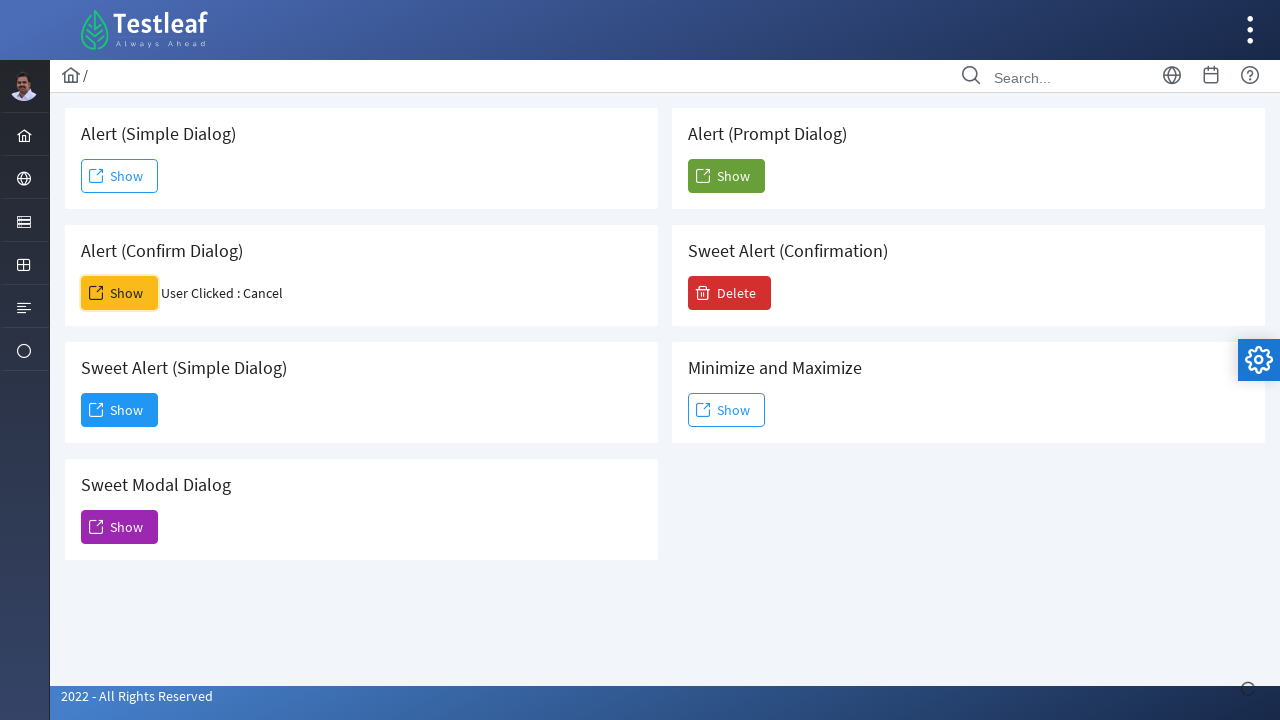

Set up dialog handler to accept confirmation
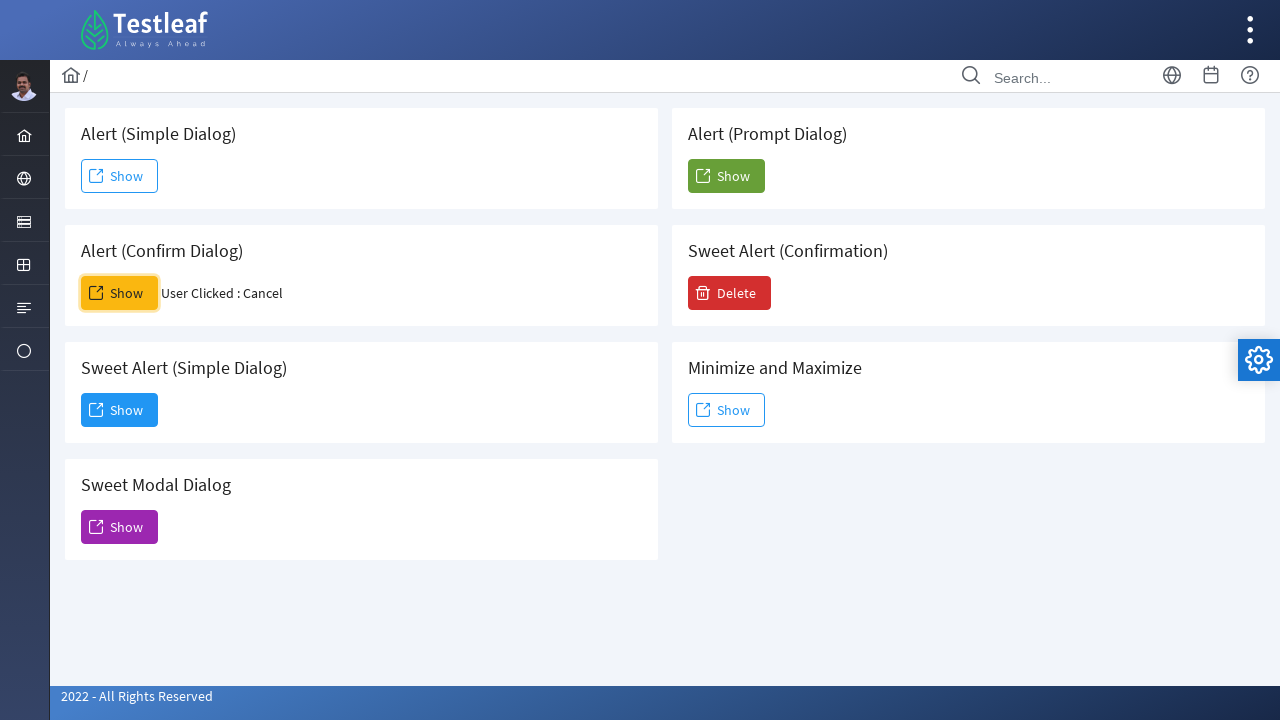

Verified result text is displayed after accepting confirm dialog
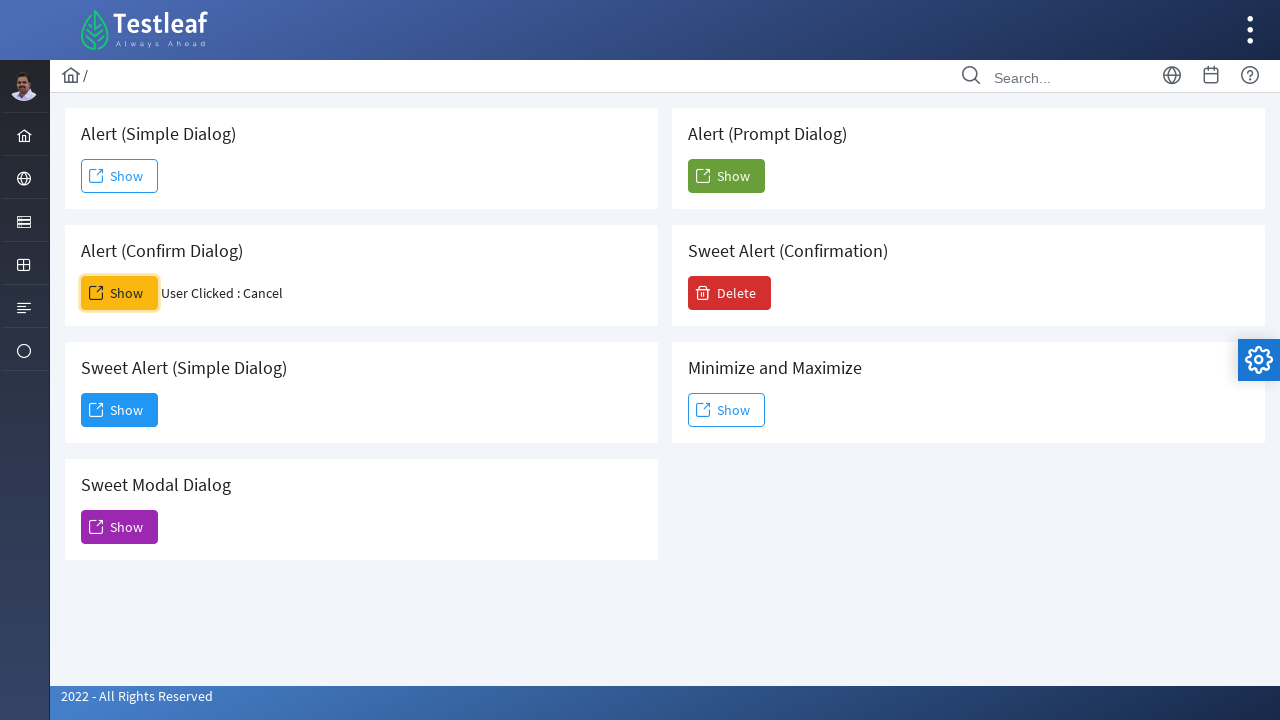

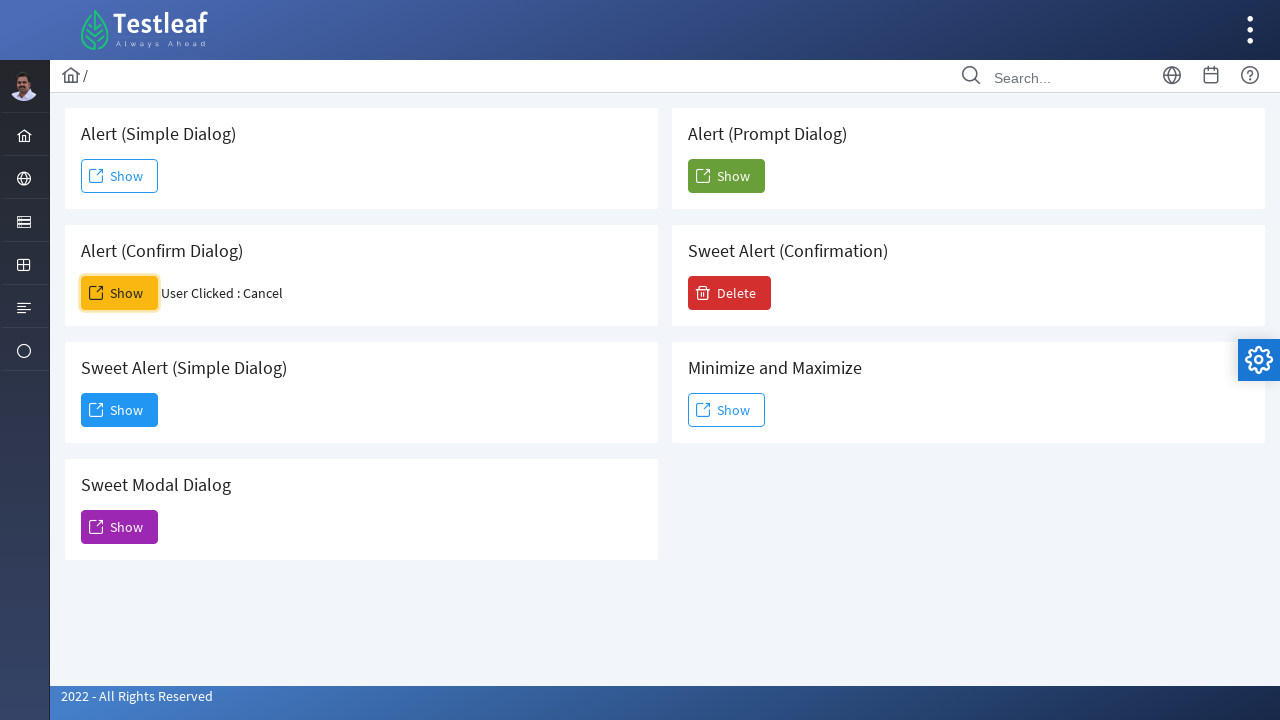